Tests the percentage calculator functionality on calculator.net by navigating to the math calculators section, entering two values (17 and 35), calculating the percentage, and verifying the result.

Starting URL: http://www.calculator.net

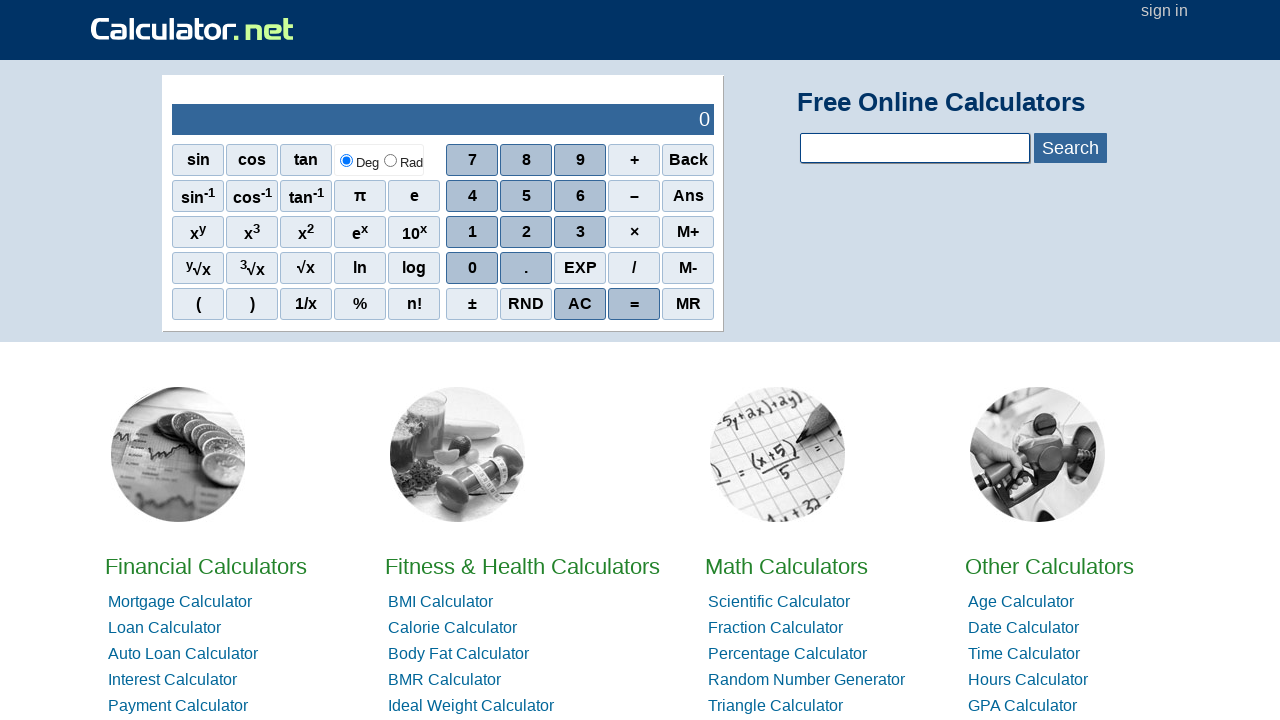

Navigated to calculator.net homepage
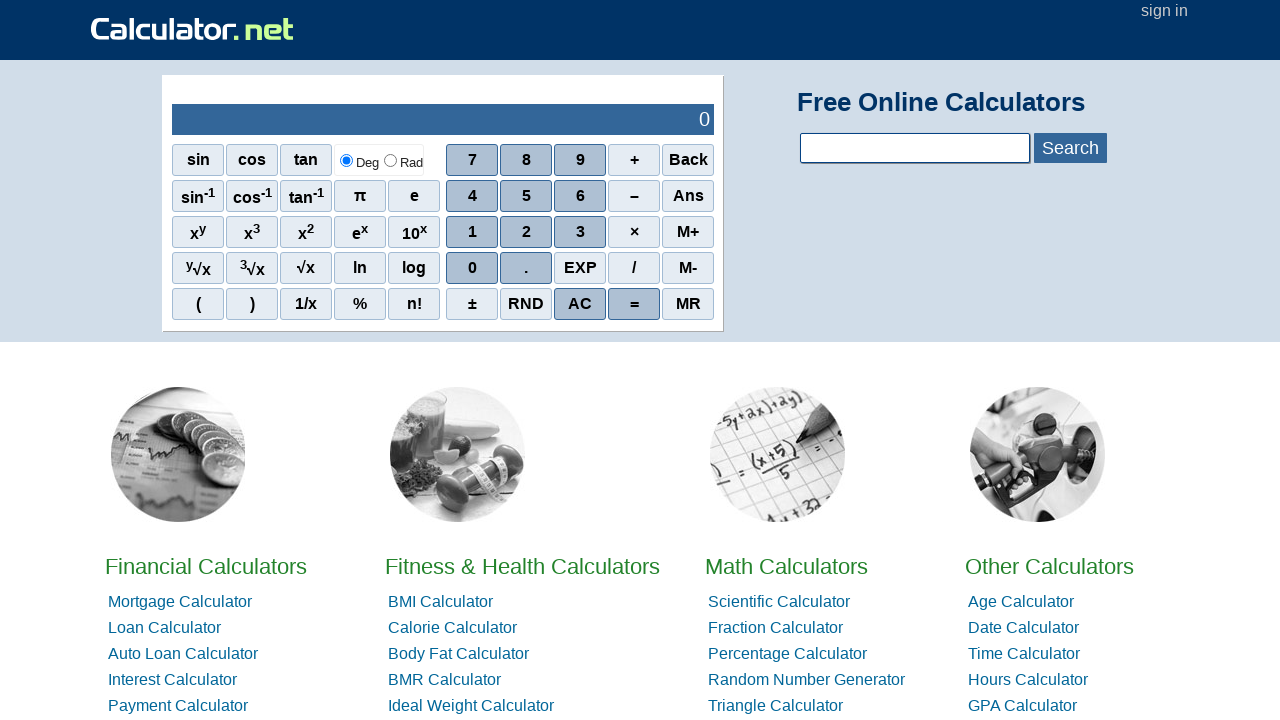

Clicked on Math Calculators link at (786, 566) on xpath=//a[contains(text(),'Math')]
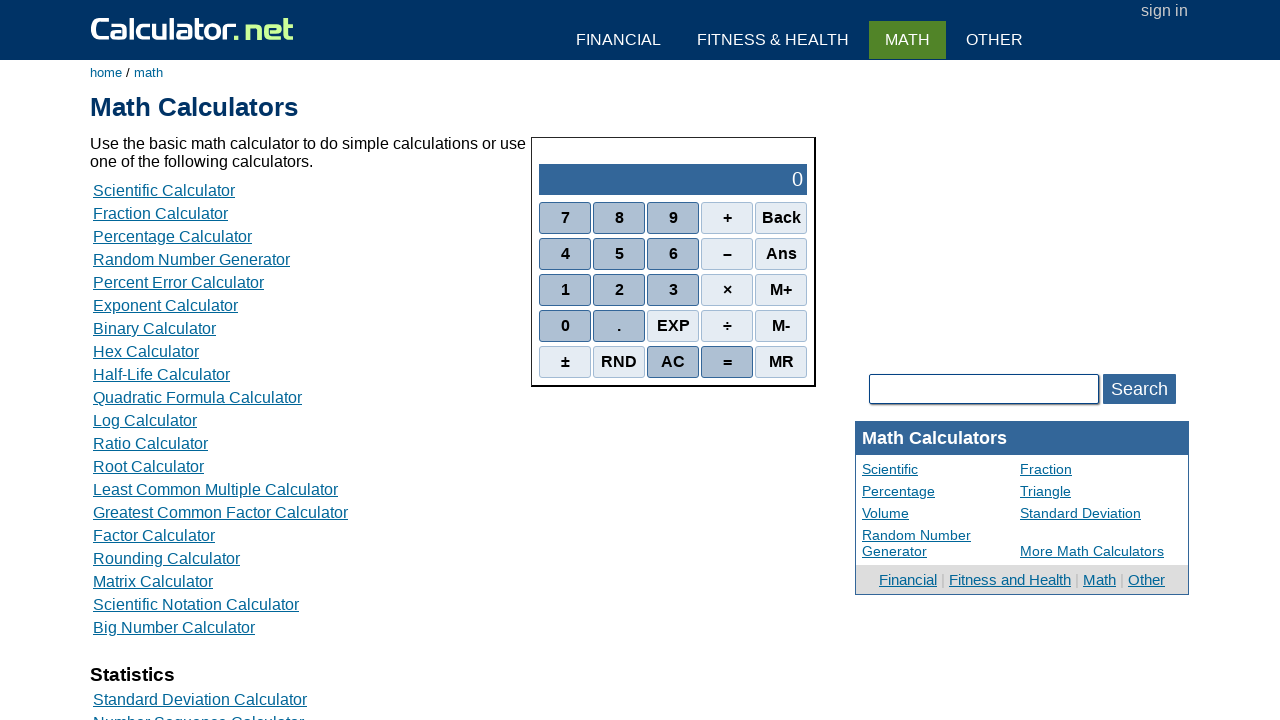

Clicked on Percentage Calculator link at (172, 236) on xpath=//a[contains(text(),'Percentage Calculator')]
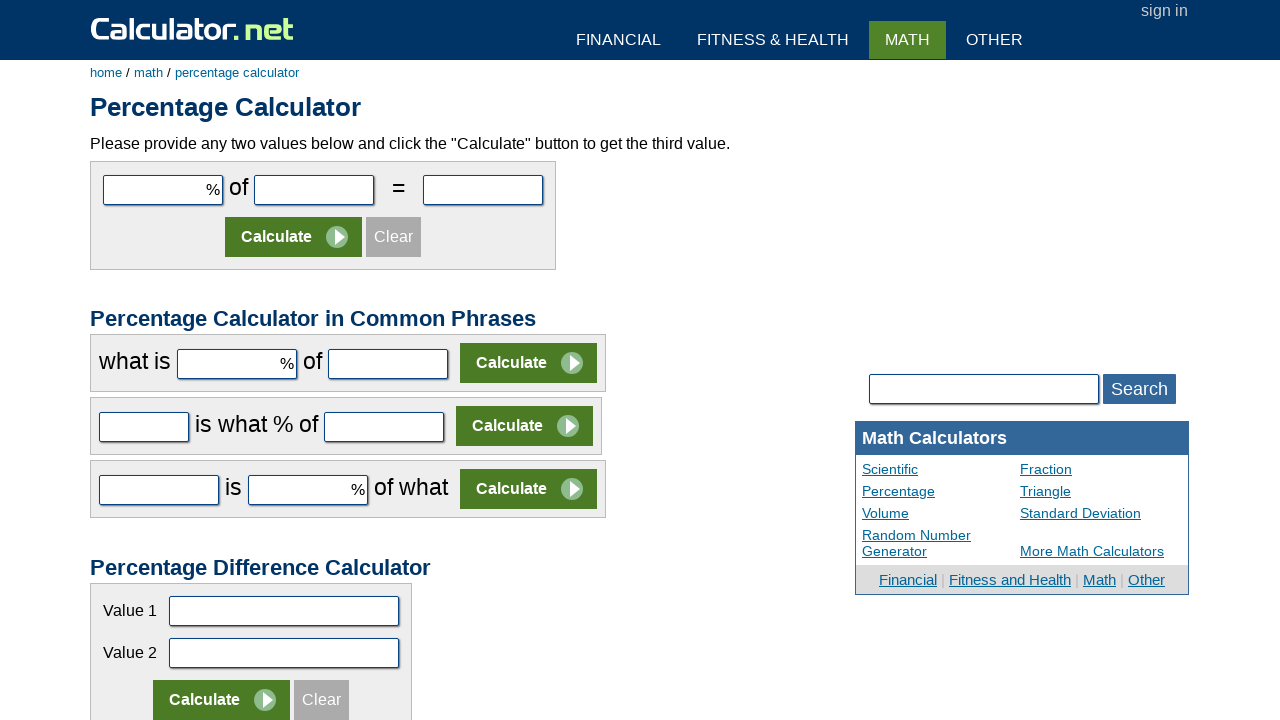

Entered value 17 in first input field on #cpar1
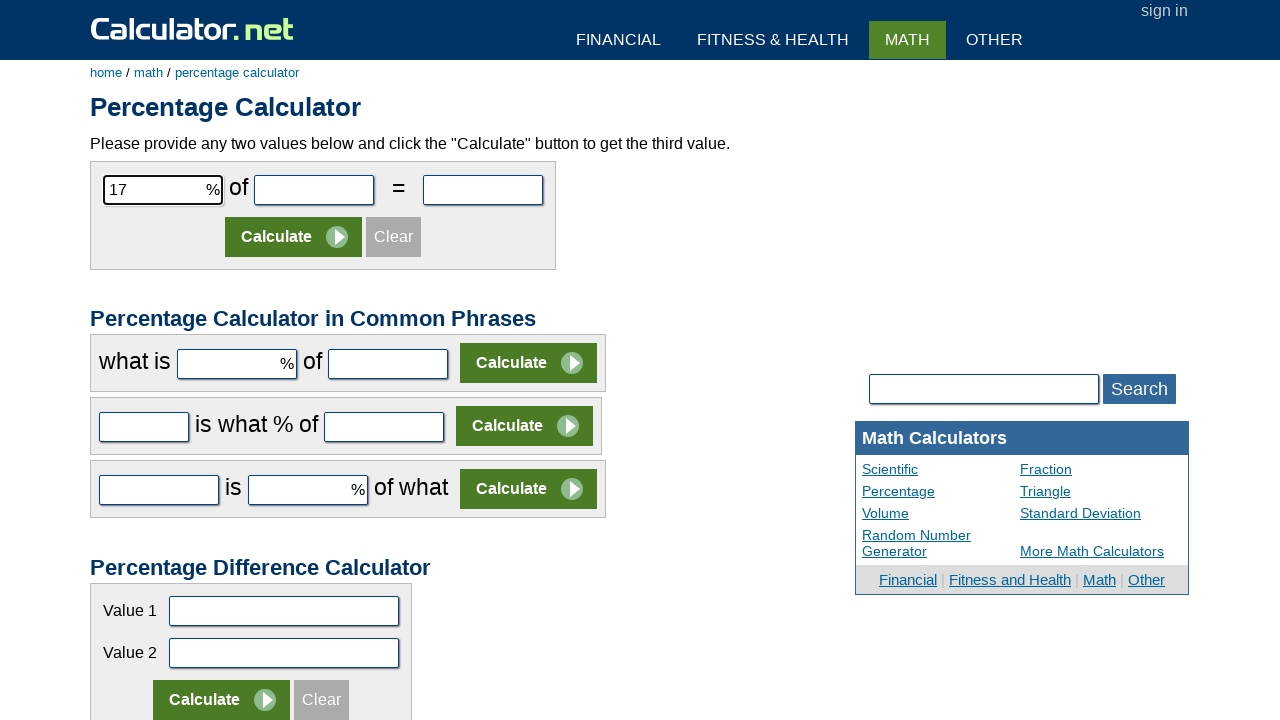

Entered value 35 in second input field on #cpar2
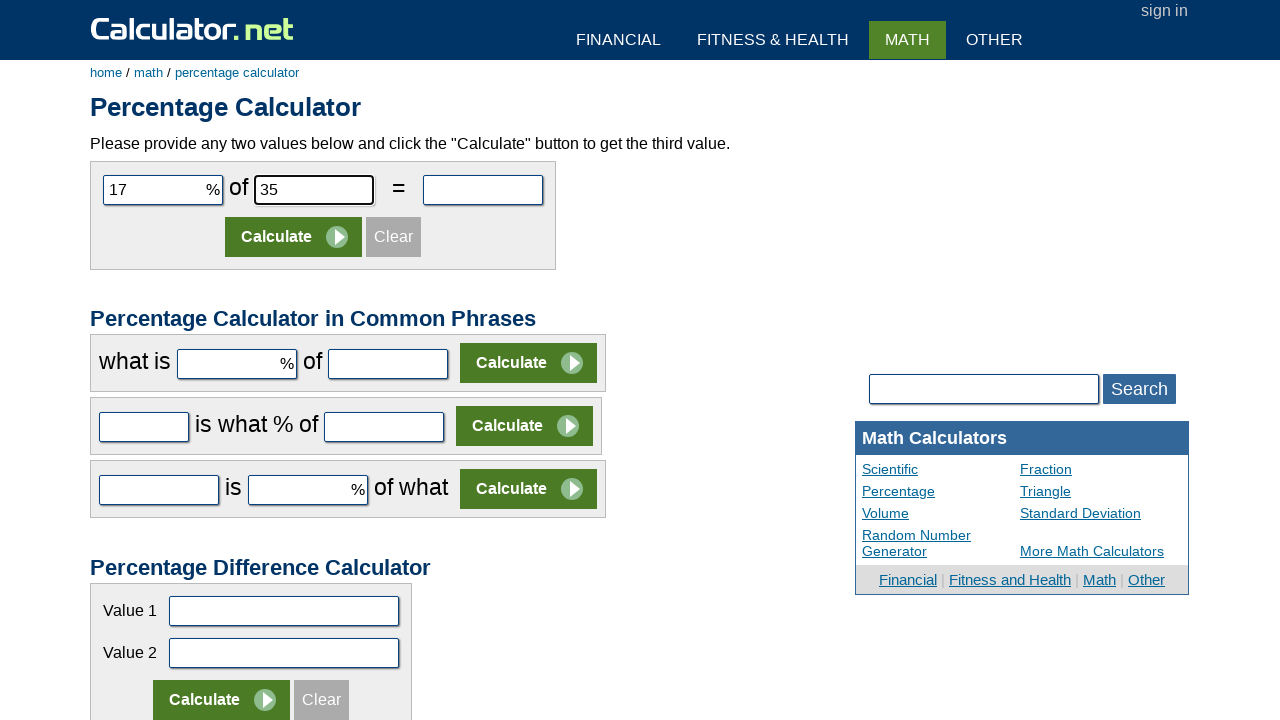

Clicked the Calculate button at (294, 237) on (//input[contains(@value,'Calculate')])[1]
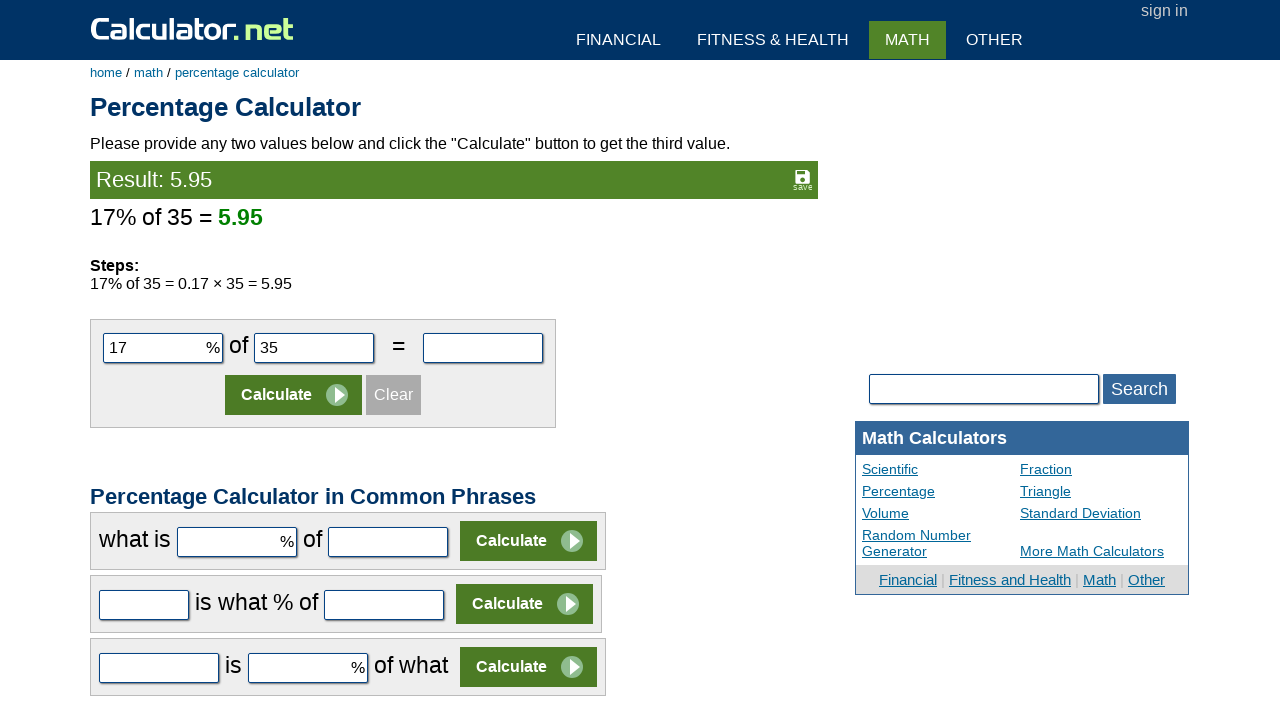

Percentage calculation result appeared and verified
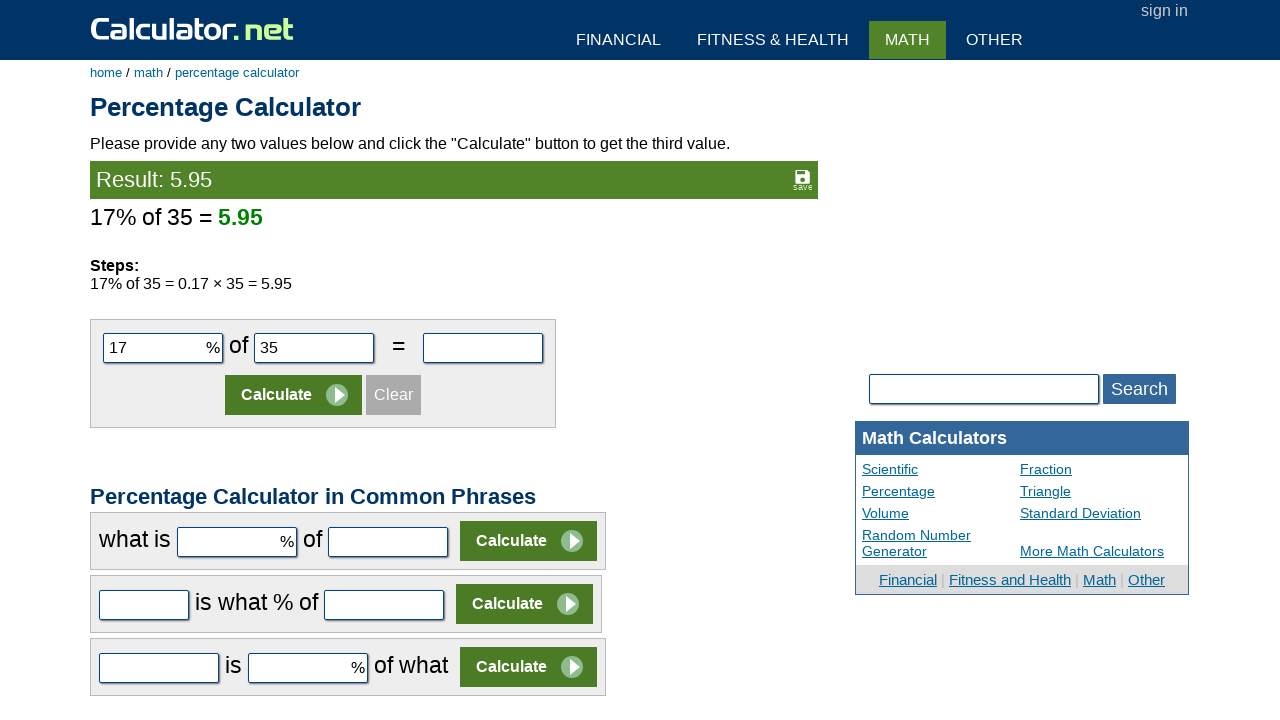

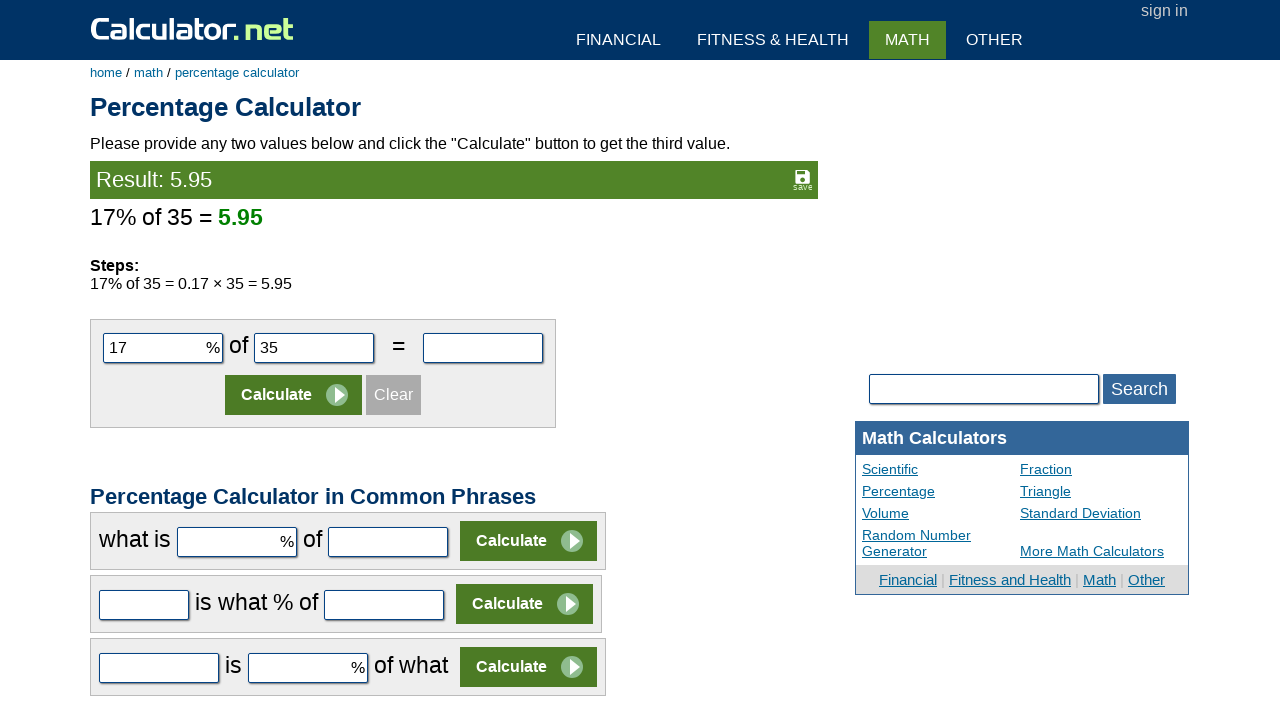